Tests the flight date picker functionality on Delta Airlines website by selecting a departure date of August 13th and a return date of November 30th using the calendar widget.

Starting URL: https://www.delta.com

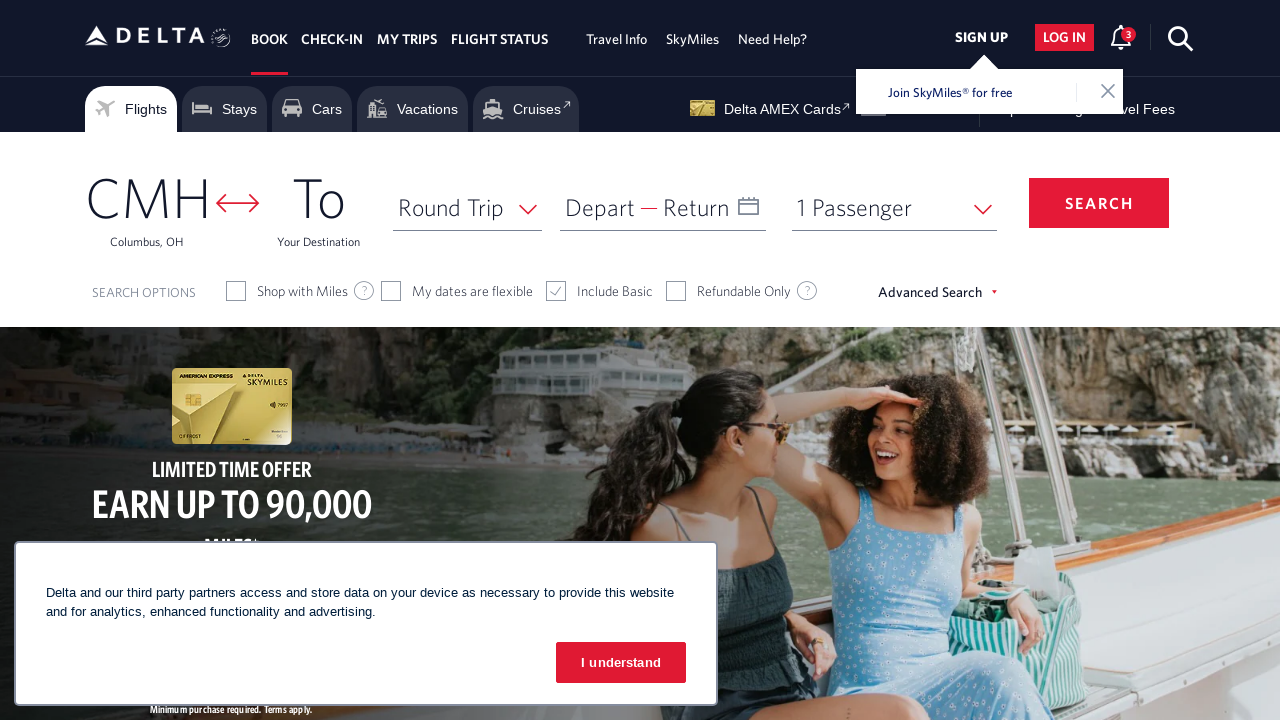

Clicked on departure date calendar input at (663, 207) on #input_departureDate_1
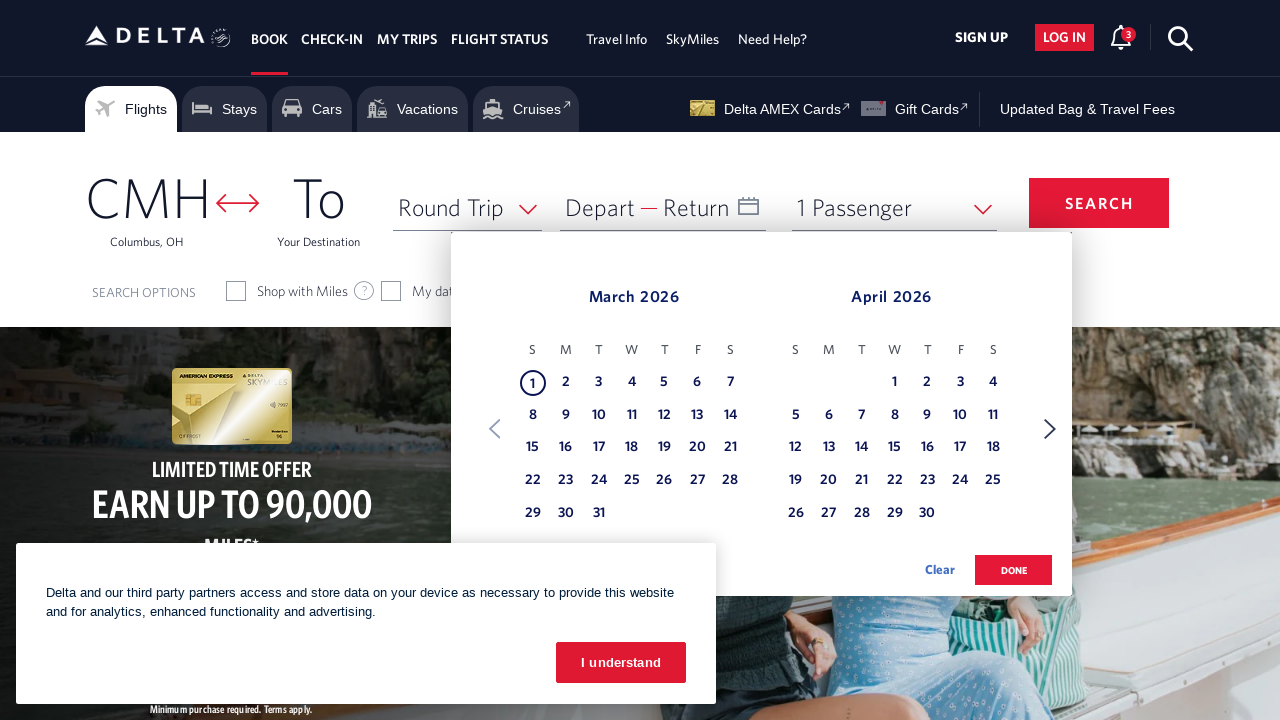

Clicked Next button to navigate departure date calendar at (1050, 429) on xpath=//span[text() = 'Next']
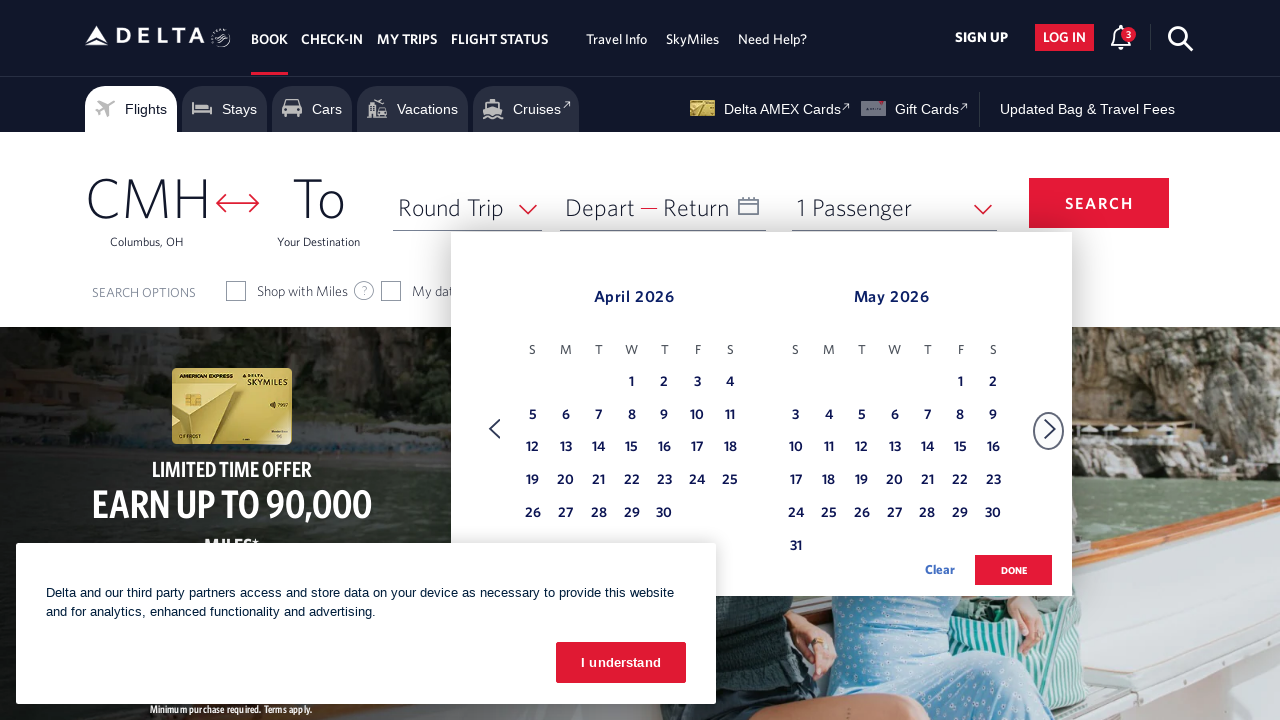

Clicked Next button to navigate departure date calendar at (1050, 429) on xpath=//span[text() = 'Next']
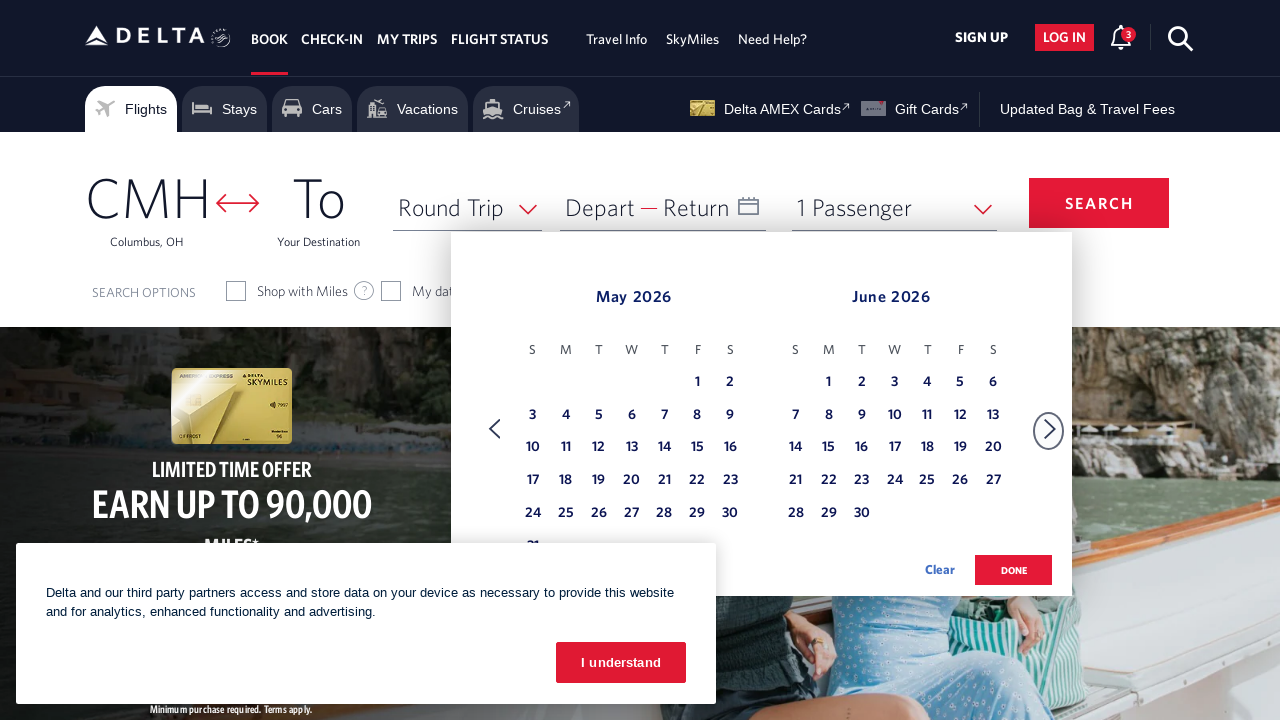

Clicked Next button to navigate departure date calendar at (1050, 429) on xpath=//span[text() = 'Next']
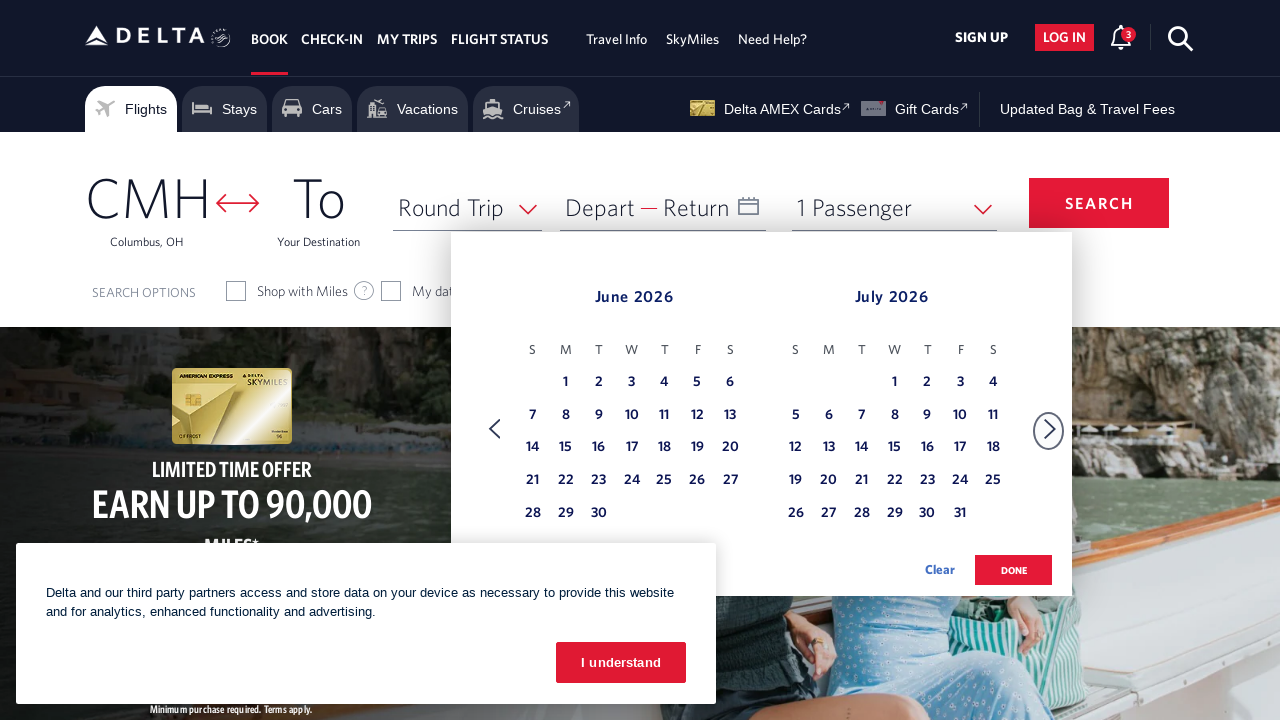

Clicked Next button to navigate departure date calendar at (1050, 429) on xpath=//span[text() = 'Next']
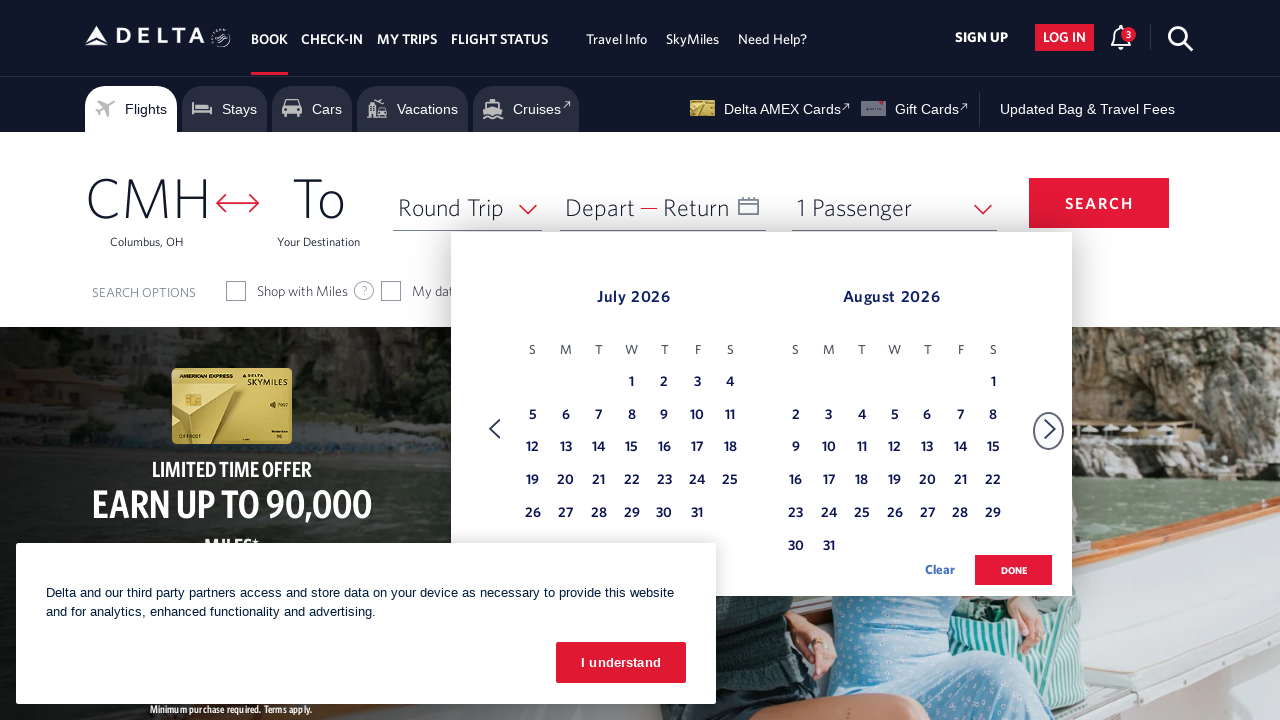

Clicked Next button to navigate departure date calendar at (1050, 429) on xpath=//span[text() = 'Next']
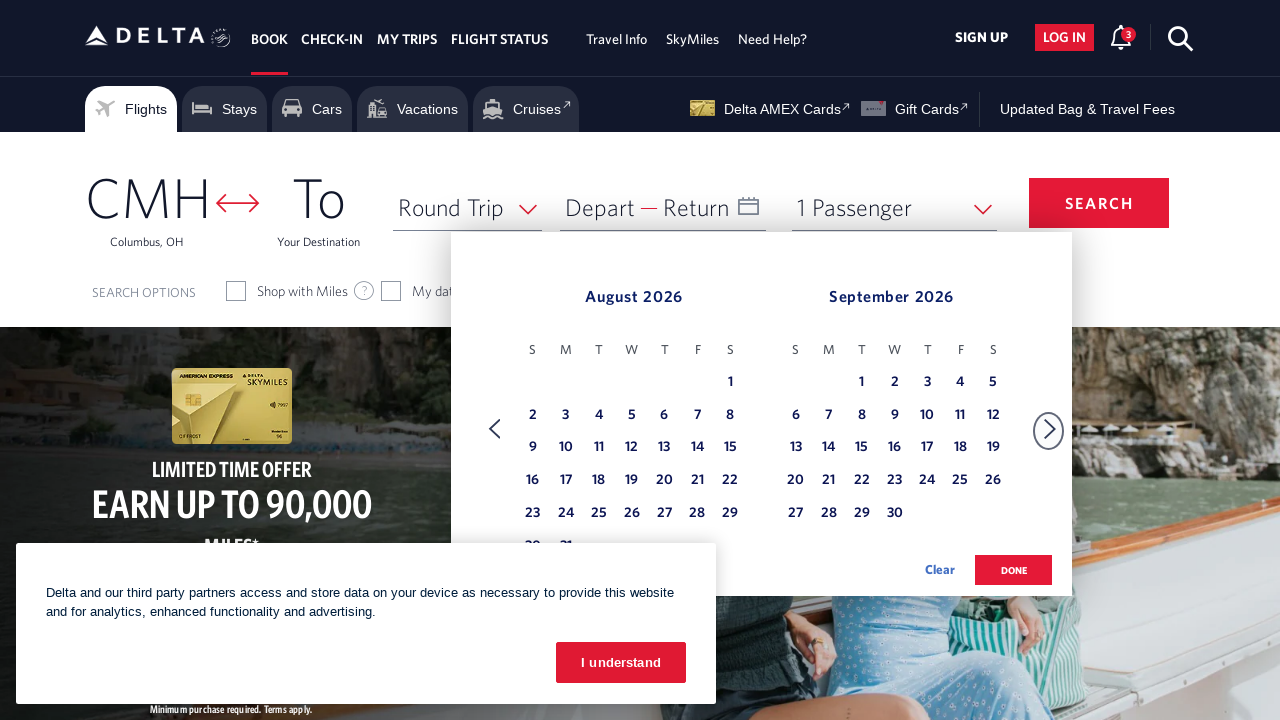

Navigated to August month in departure date calendar
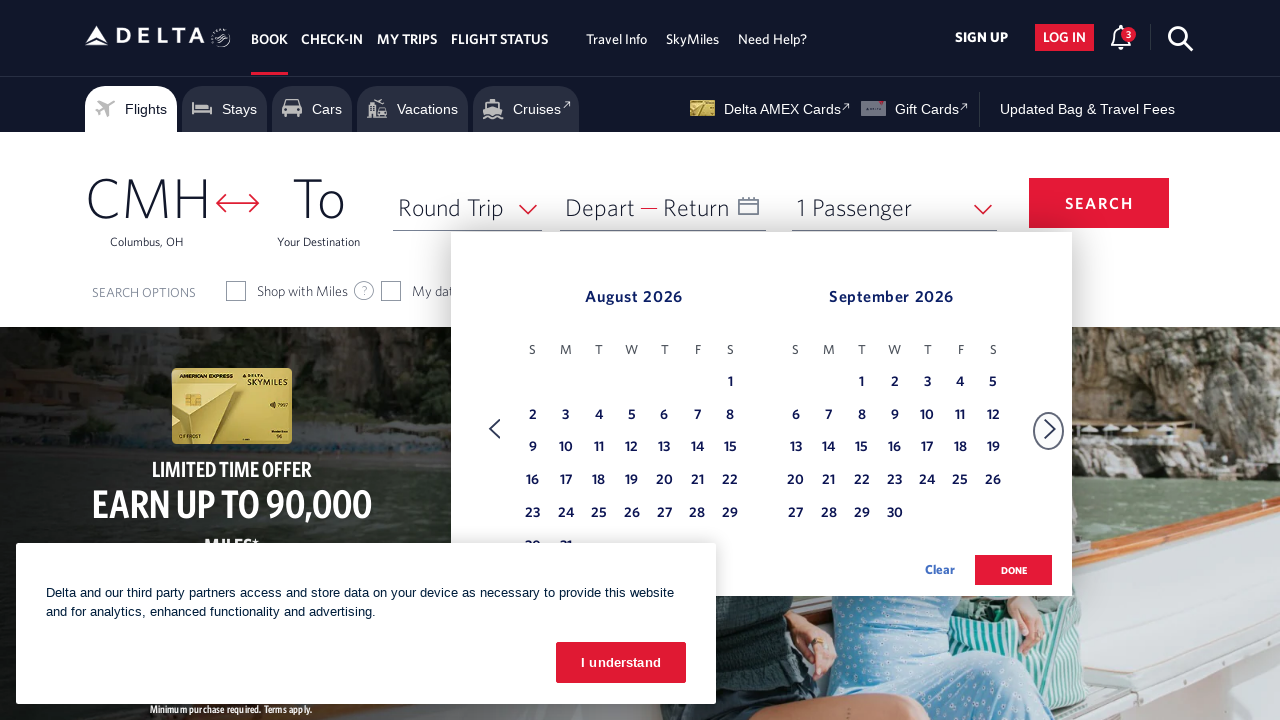

Selected August 13th as departure date at (664, 448) on xpath=//tbody[@class = 'dl-datepicker-tbody-0']/tr/td >> nth=25
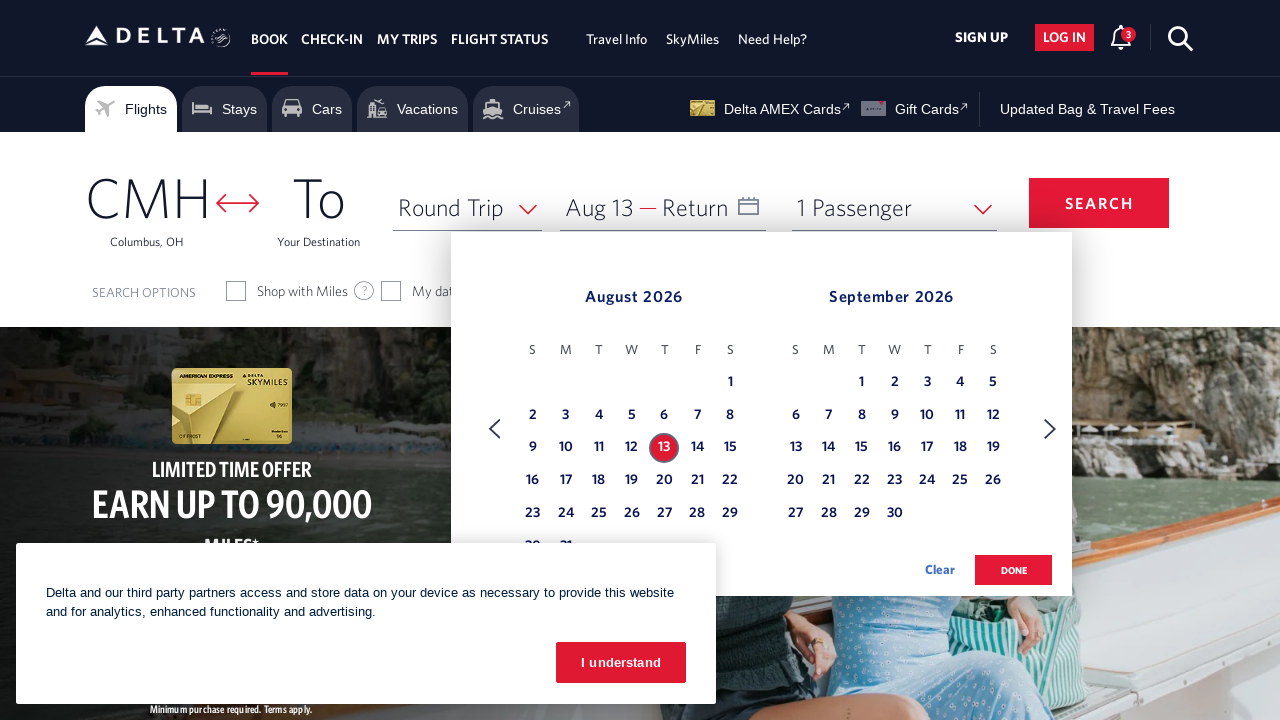

Clicked Next button to navigate return date calendar at (1050, 429) on xpath=//span[text() = 'Next']
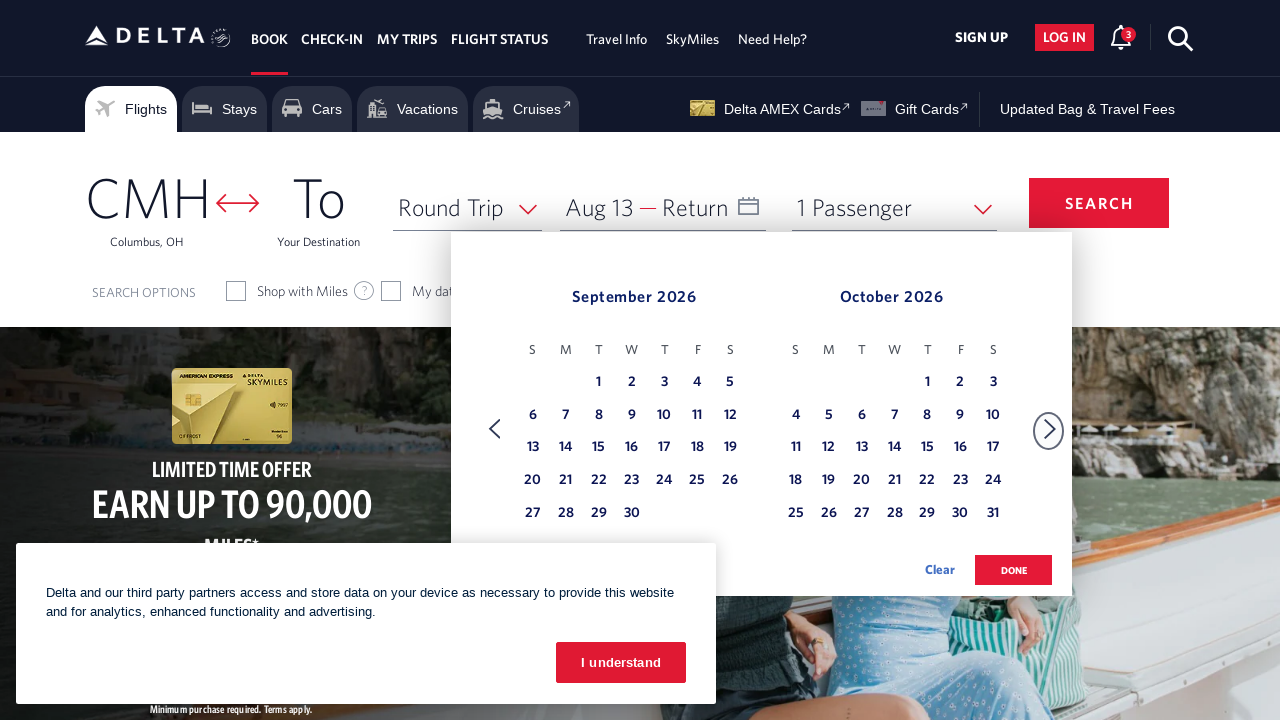

Clicked Next button to navigate return date calendar at (1050, 429) on xpath=//span[text() = 'Next']
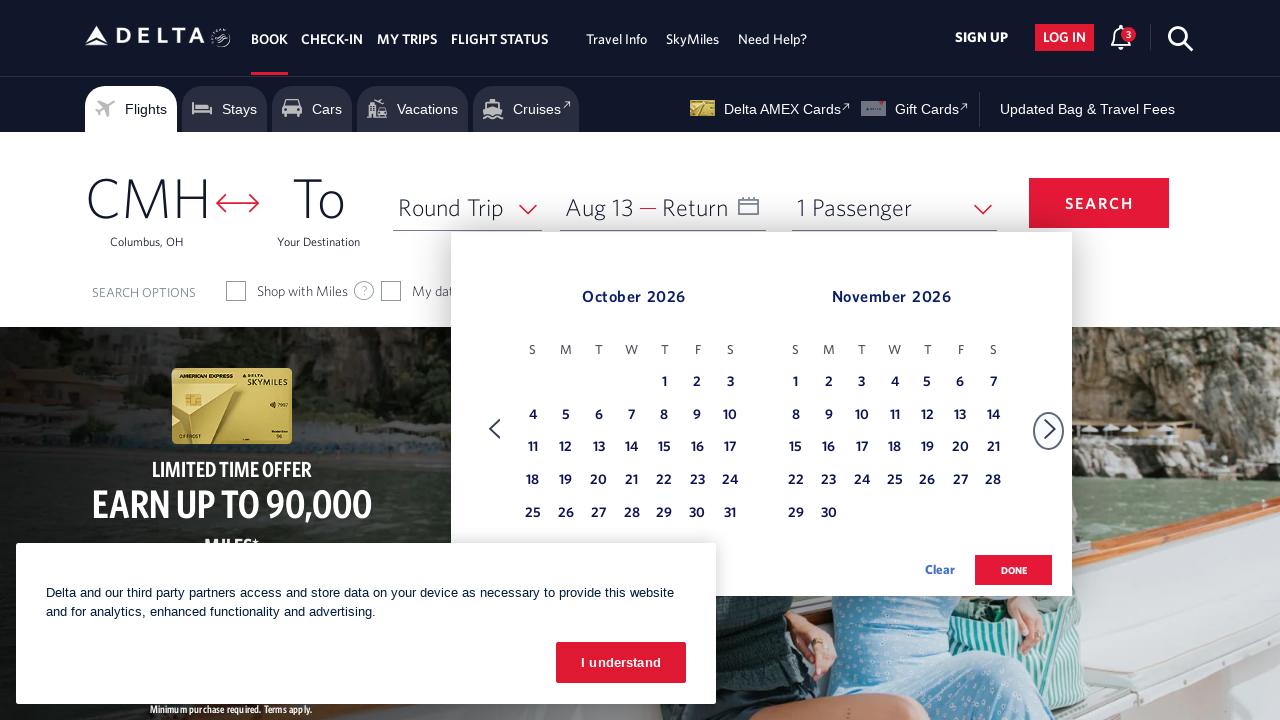

Navigated to November month in return date calendar
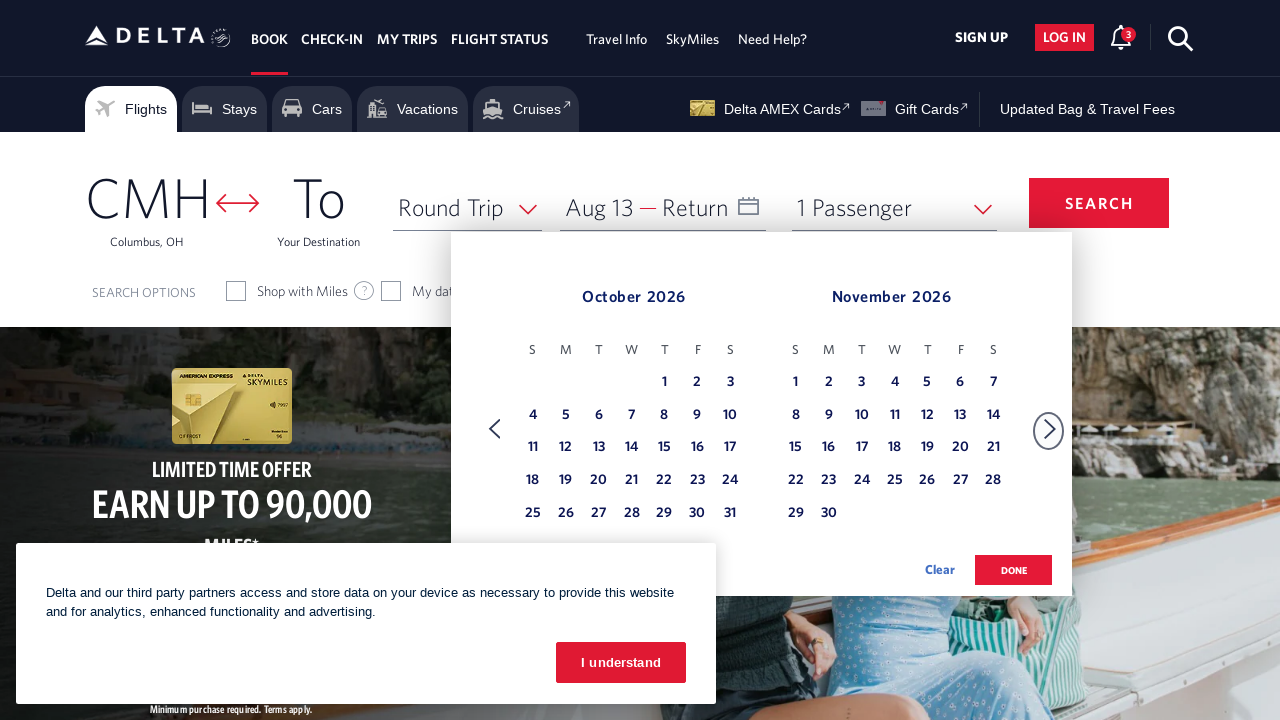

Selected November 30th as return date at (829, 514) on xpath=//tbody[@class = 'dl-datepicker-tbody-1']/tr/td >> nth=36
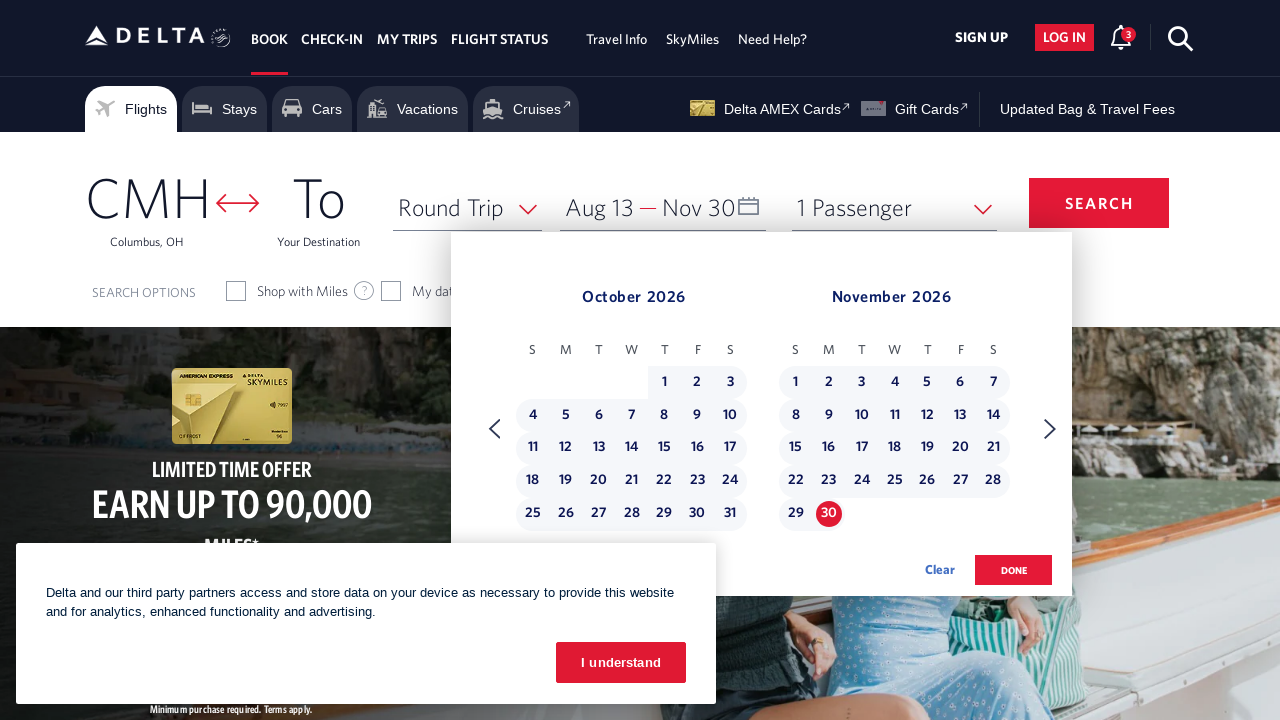

Clicked Done button to confirm selected dates at (1014, 570) on .donebutton
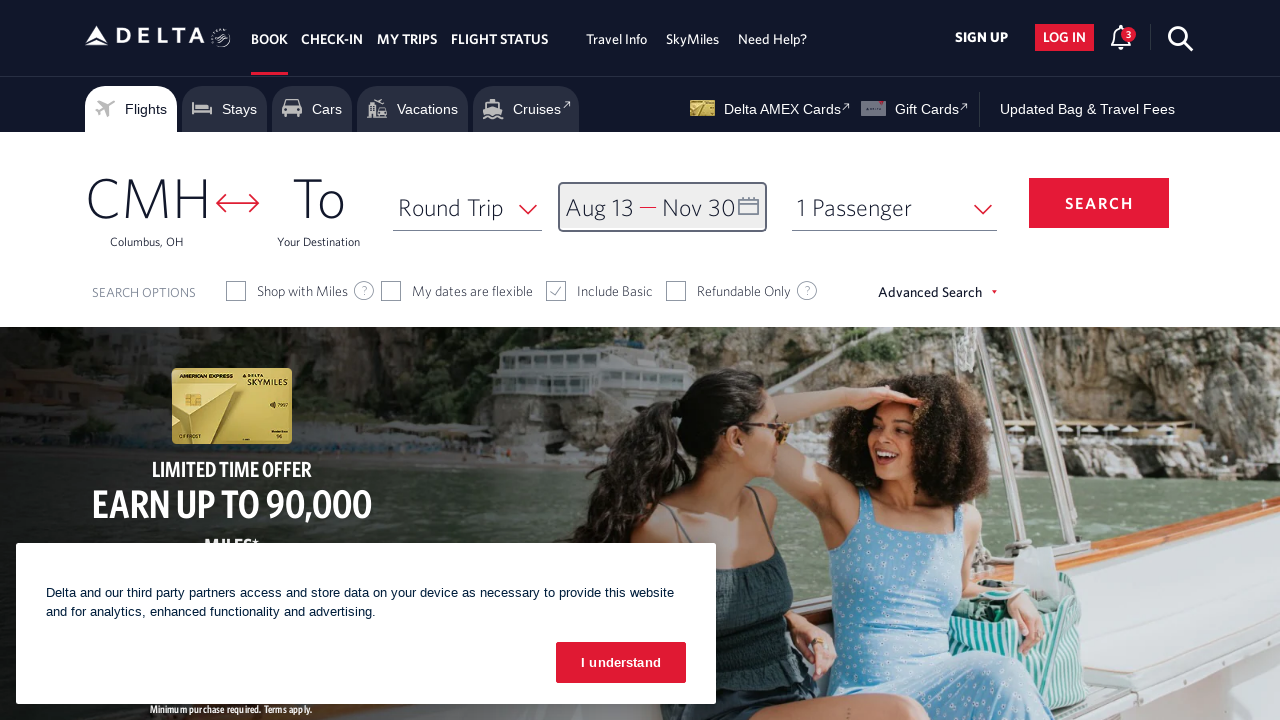

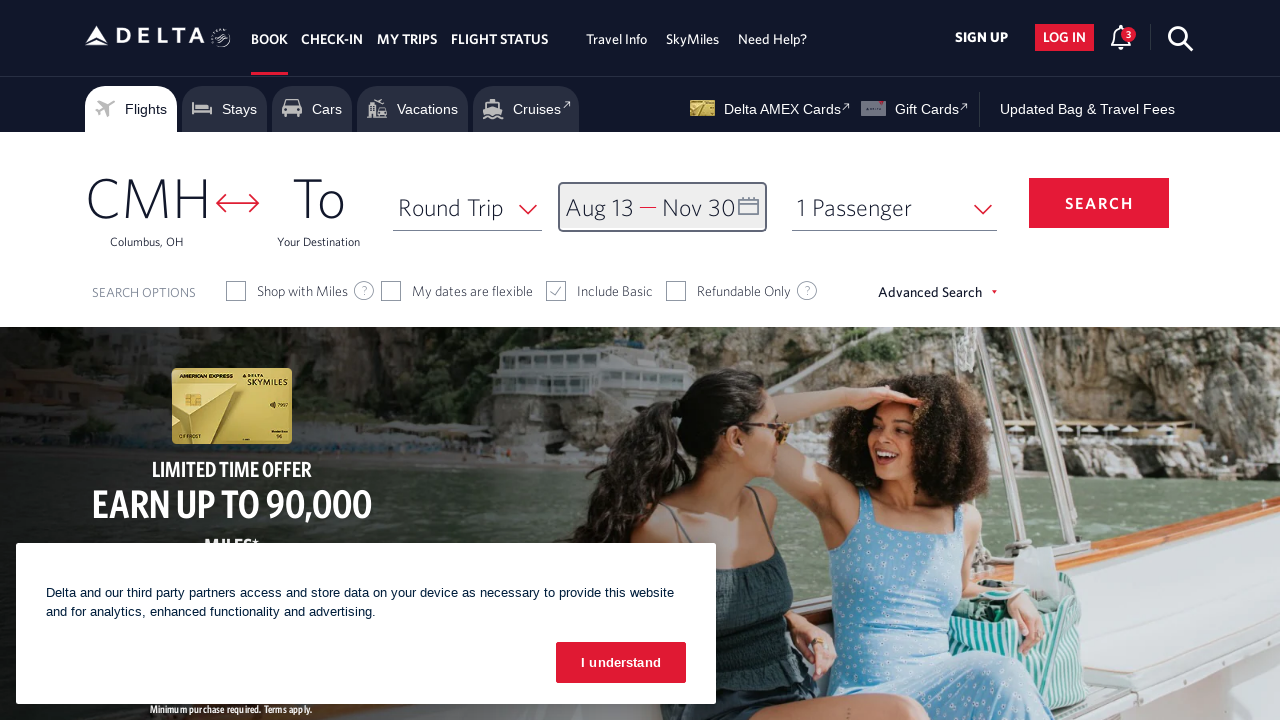